Tests checkbox removal functionality by clicking the Remove button and verifying the checkbox is removed and success message appears

Starting URL: https://the-internet.herokuapp.com/dynamic_controls

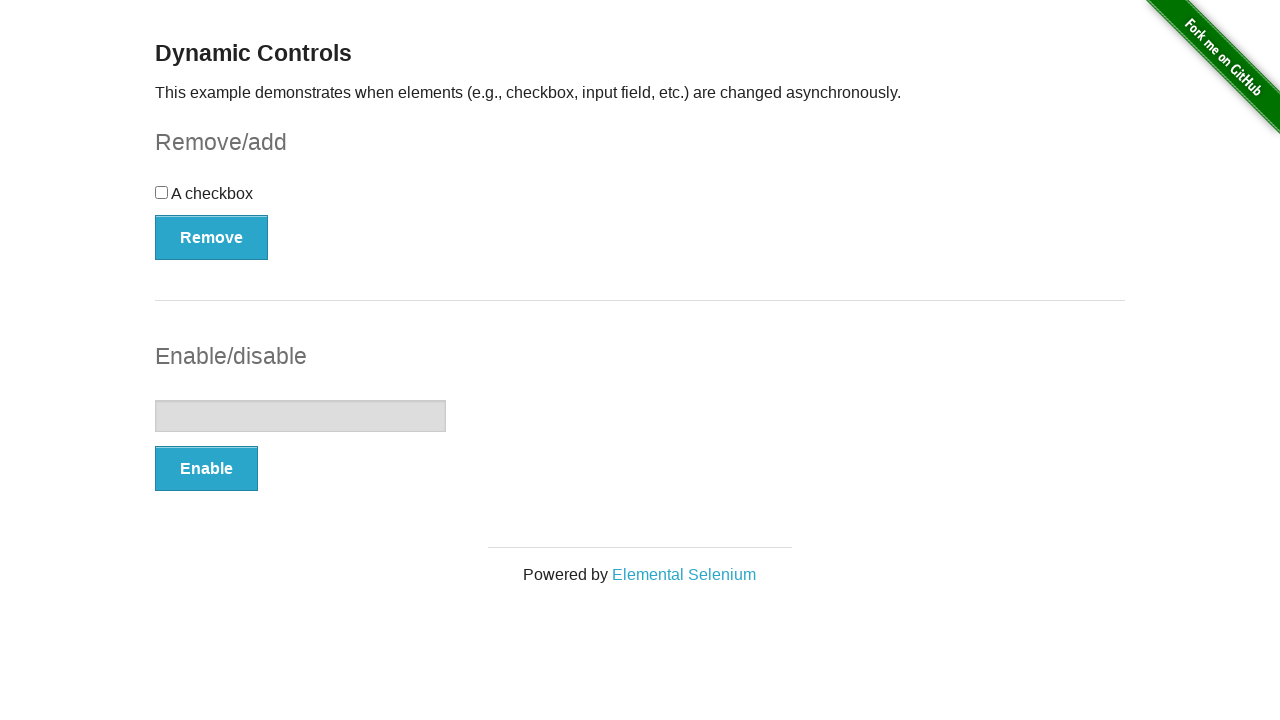

Clicked Remove button to remove the checkbox at (212, 237) on button[onclick='swapCheckbox()']
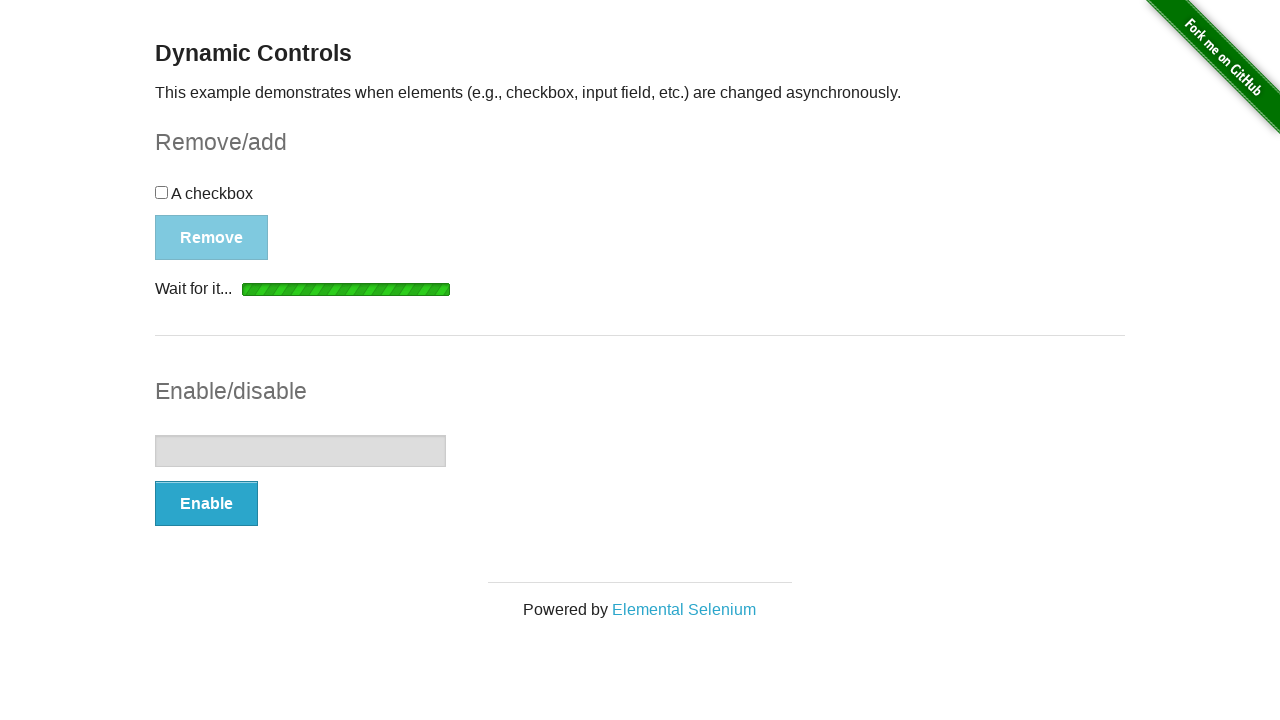

Waited for success message to appear
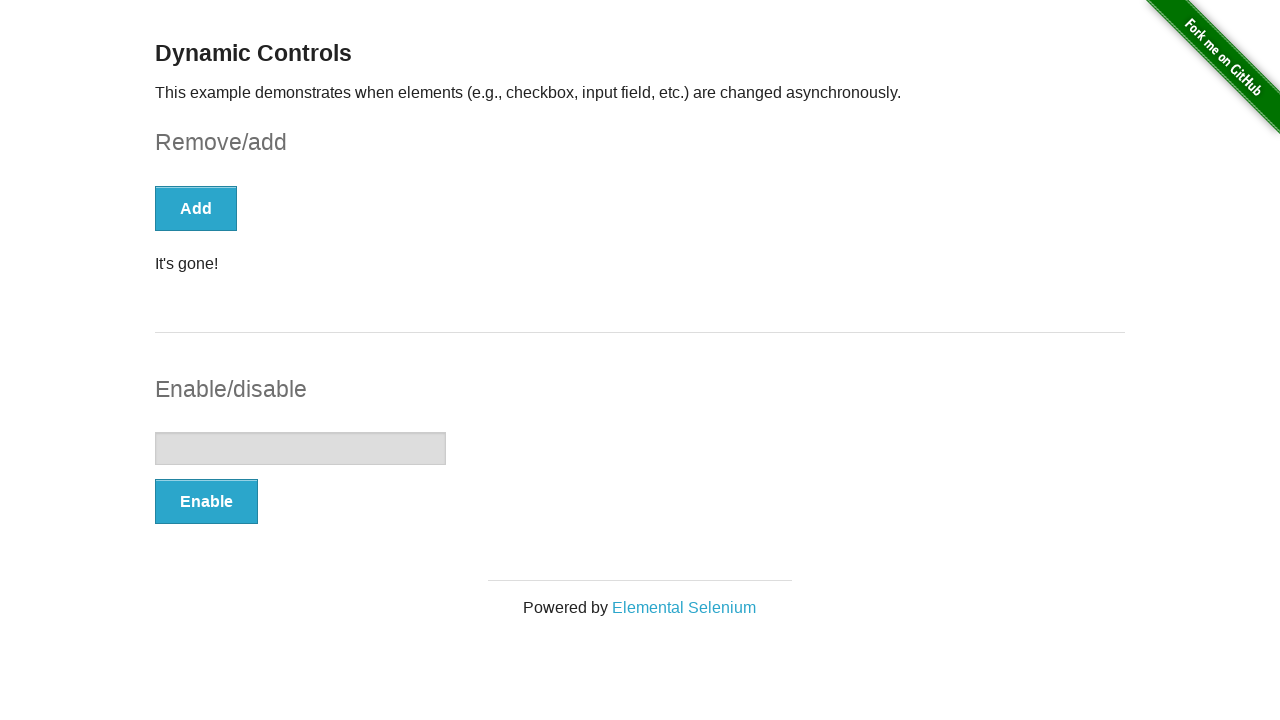

Located the success message element
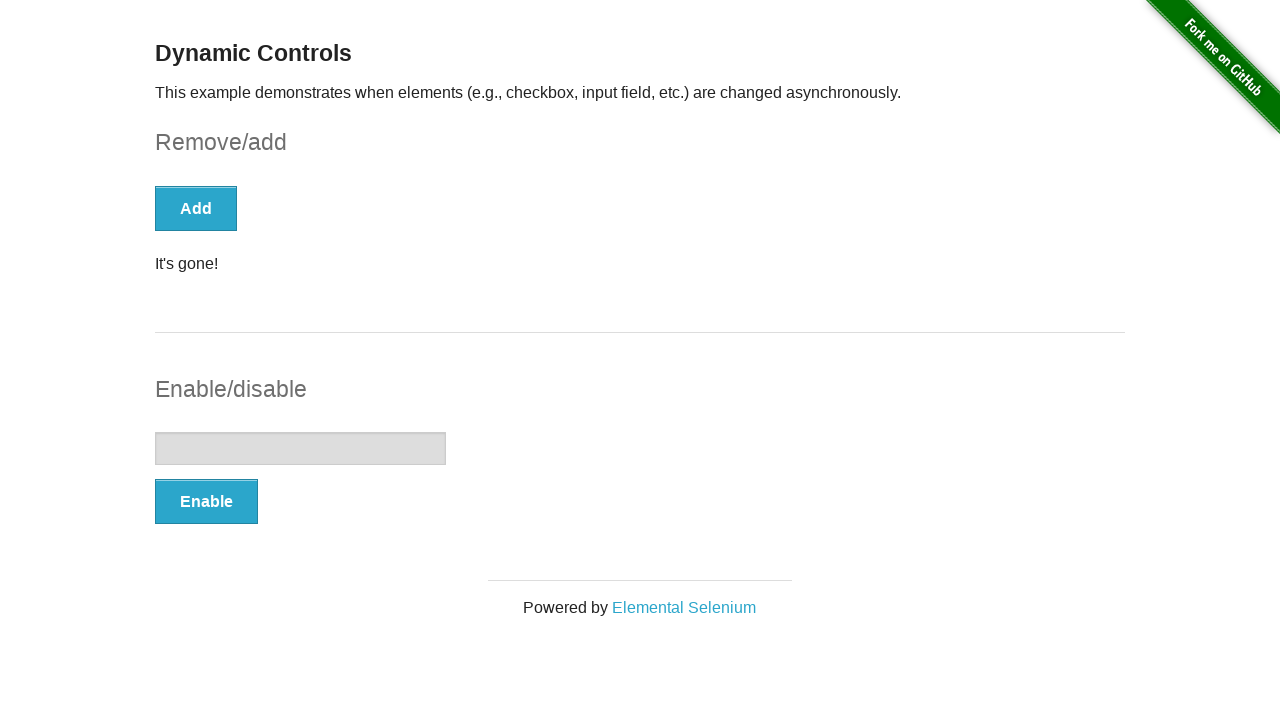

Verified that the success message is visible
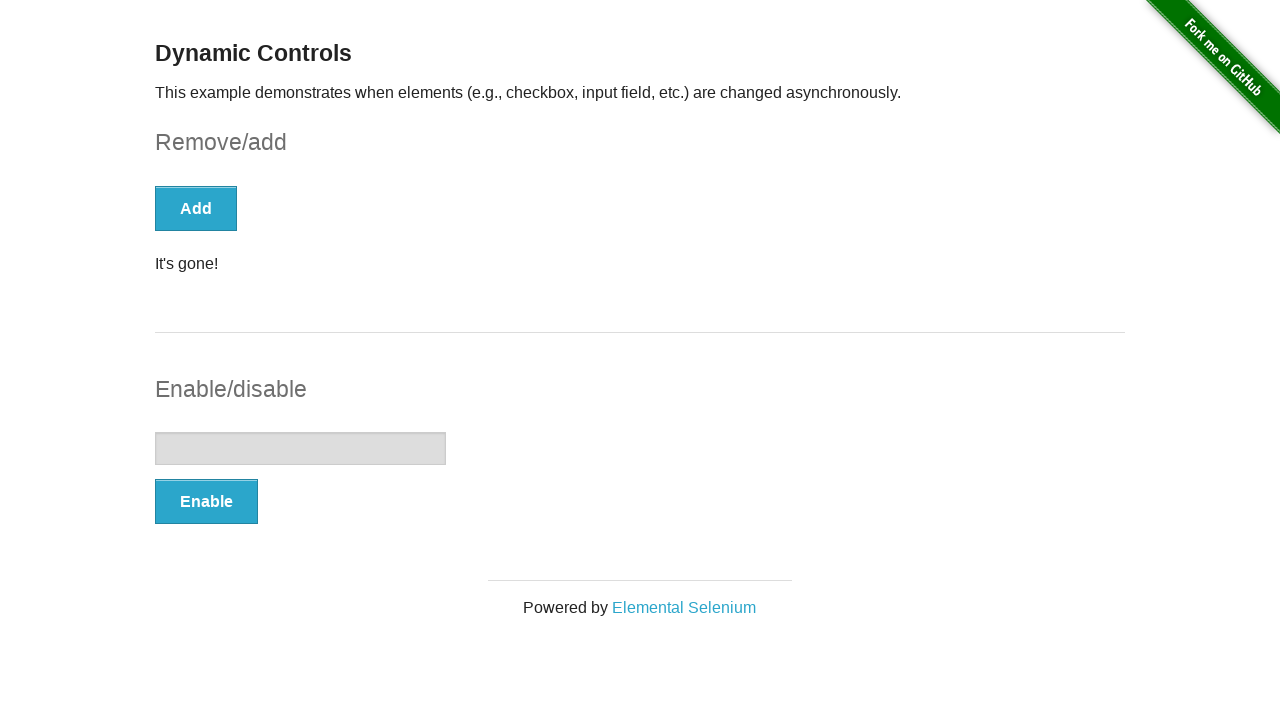

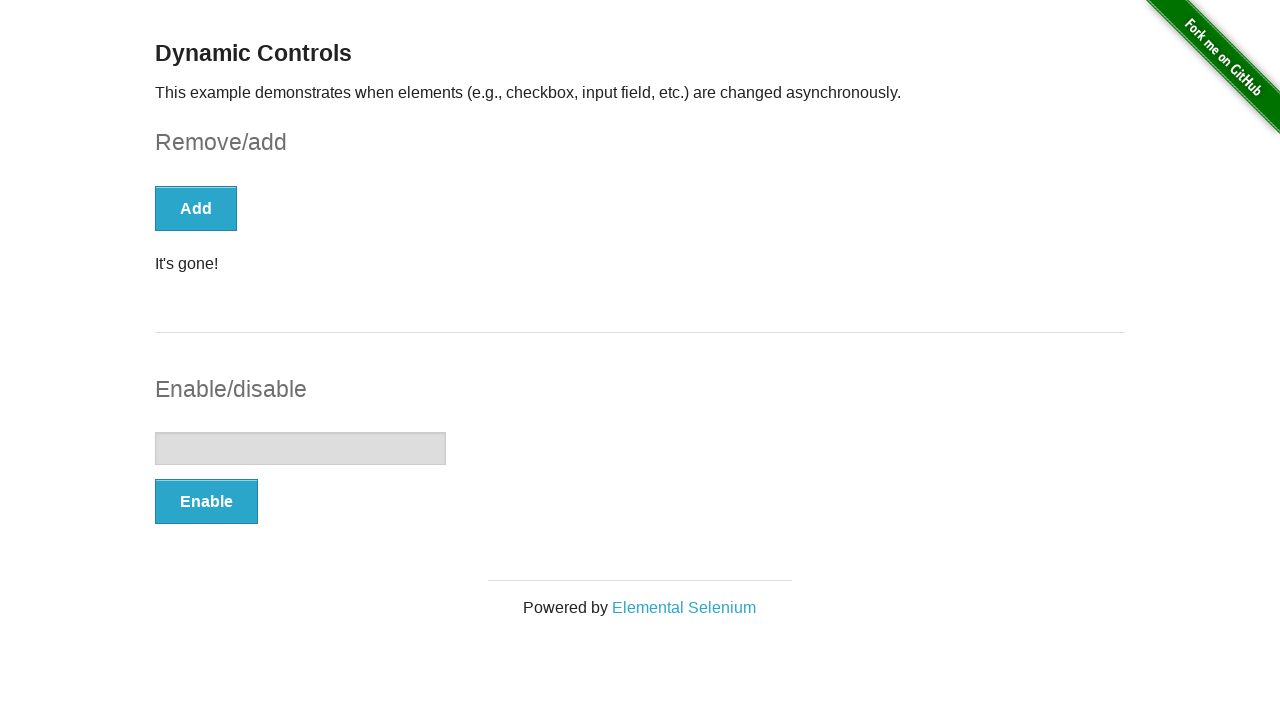